Tests checkbox functionality by locating two checkboxes and clicking each one if it is not already selected

Starting URL: https://the-internet.herokuapp.com/checkboxes

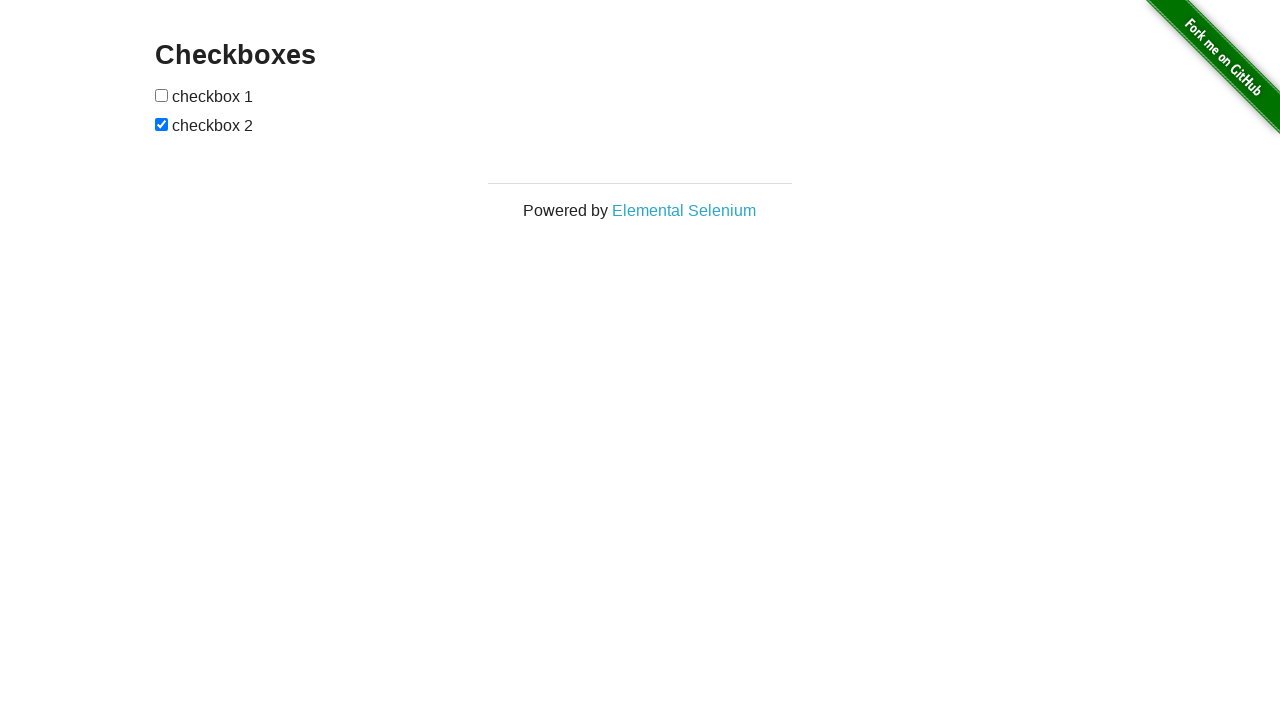

Located first checkbox element
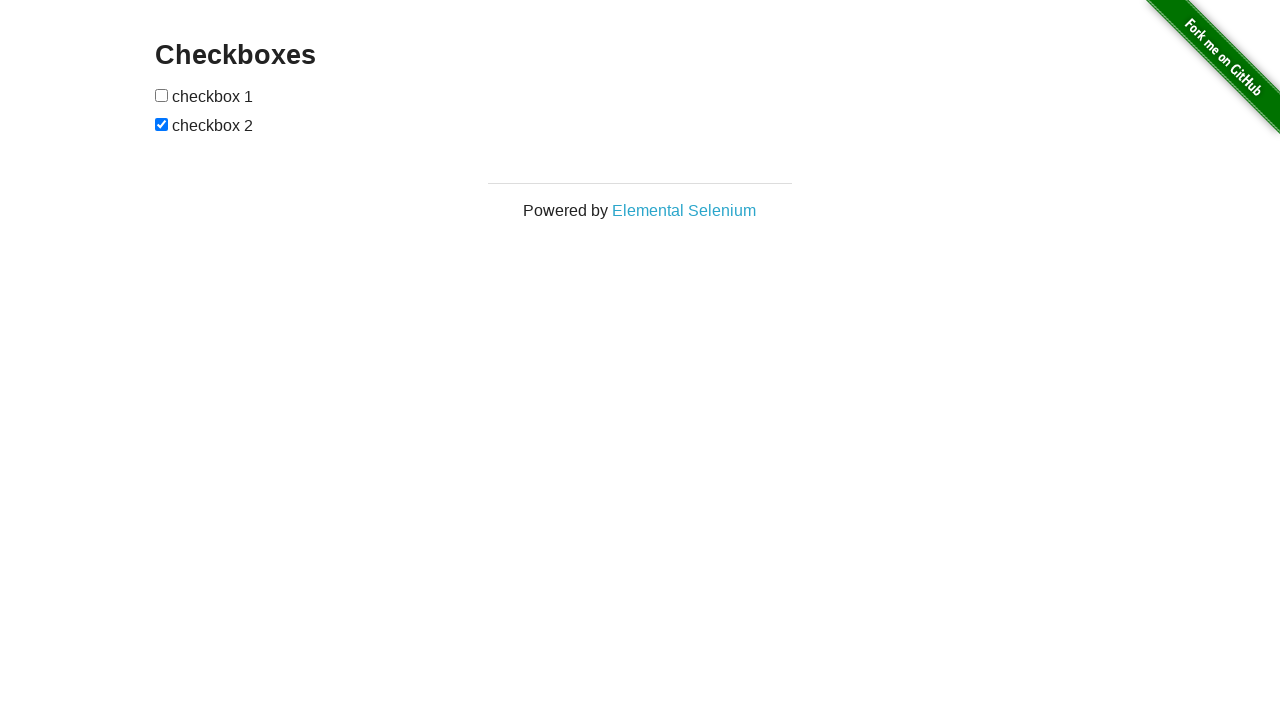

Located second checkbox element
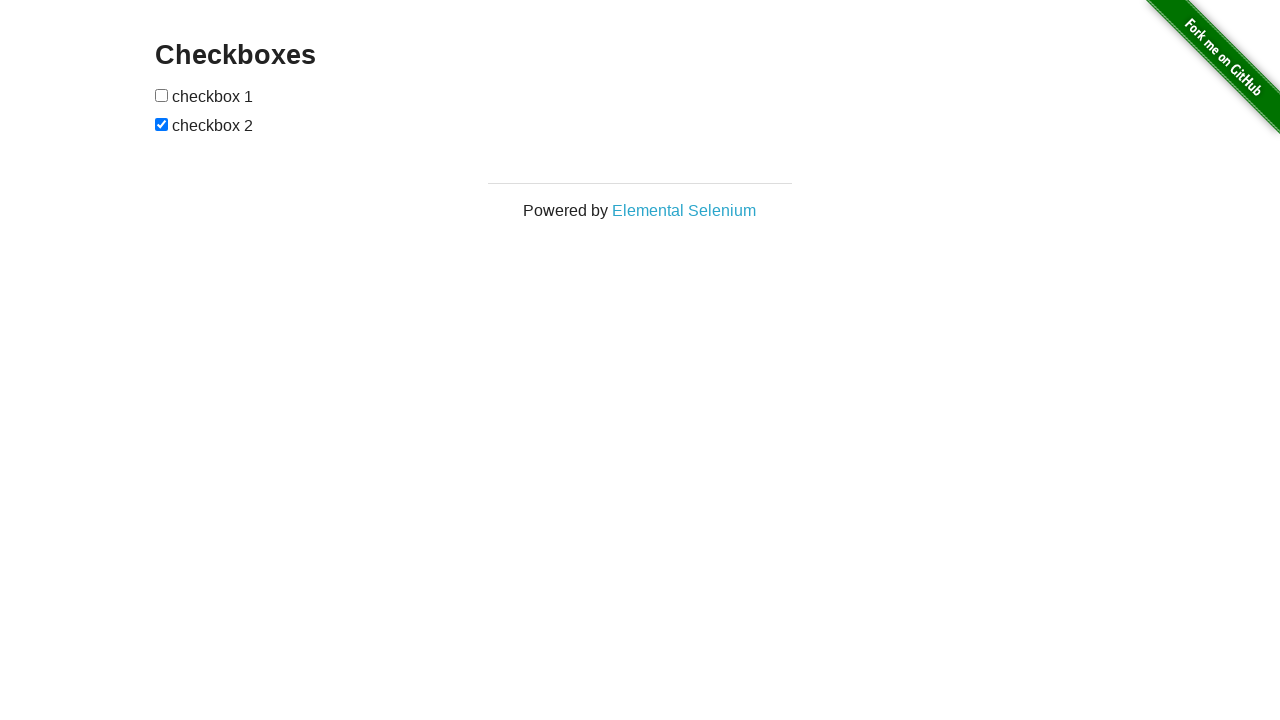

Checked first checkbox state
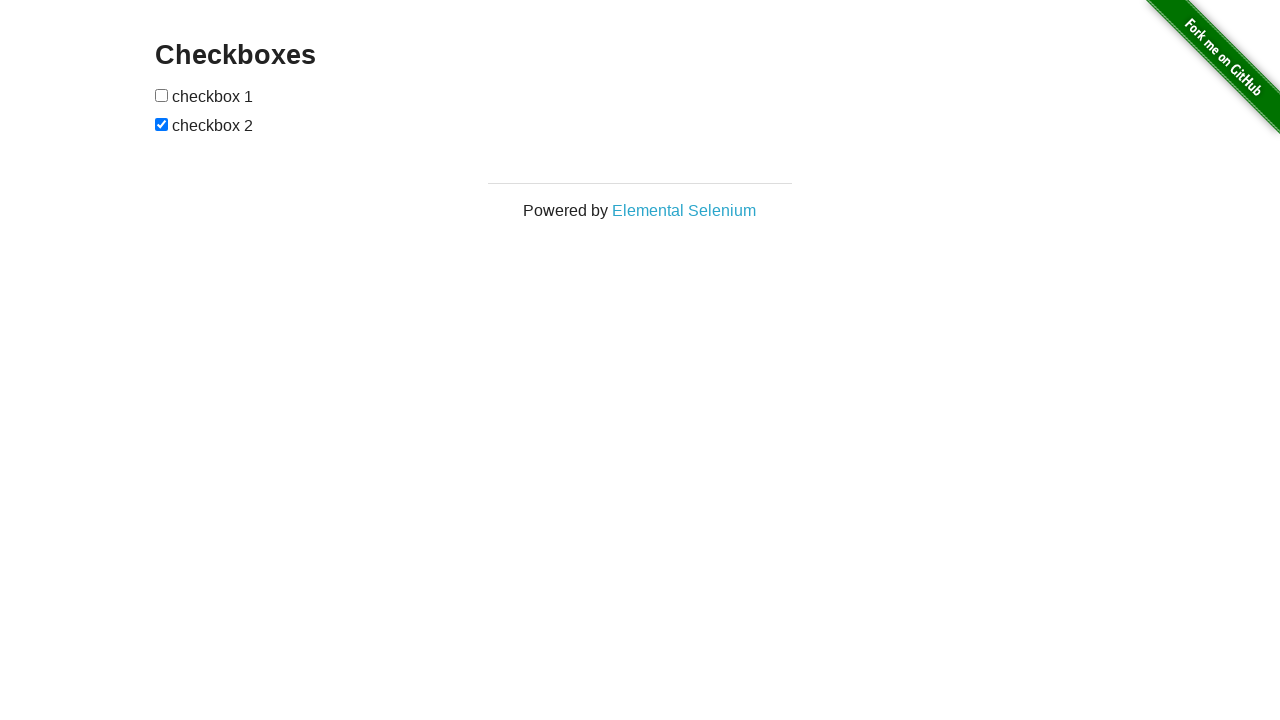

Clicked first checkbox to select it at (162, 95) on input[type='checkbox'] >> nth=0
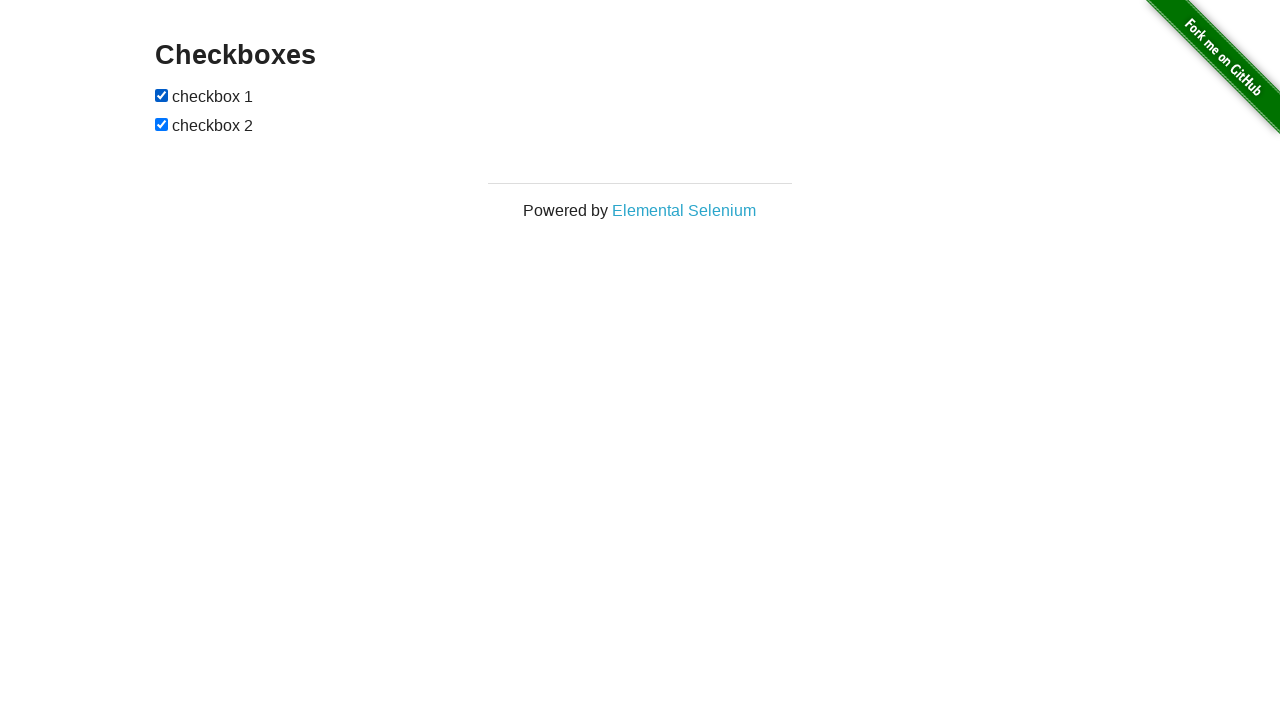

Second checkbox was already selected, skipped clicking
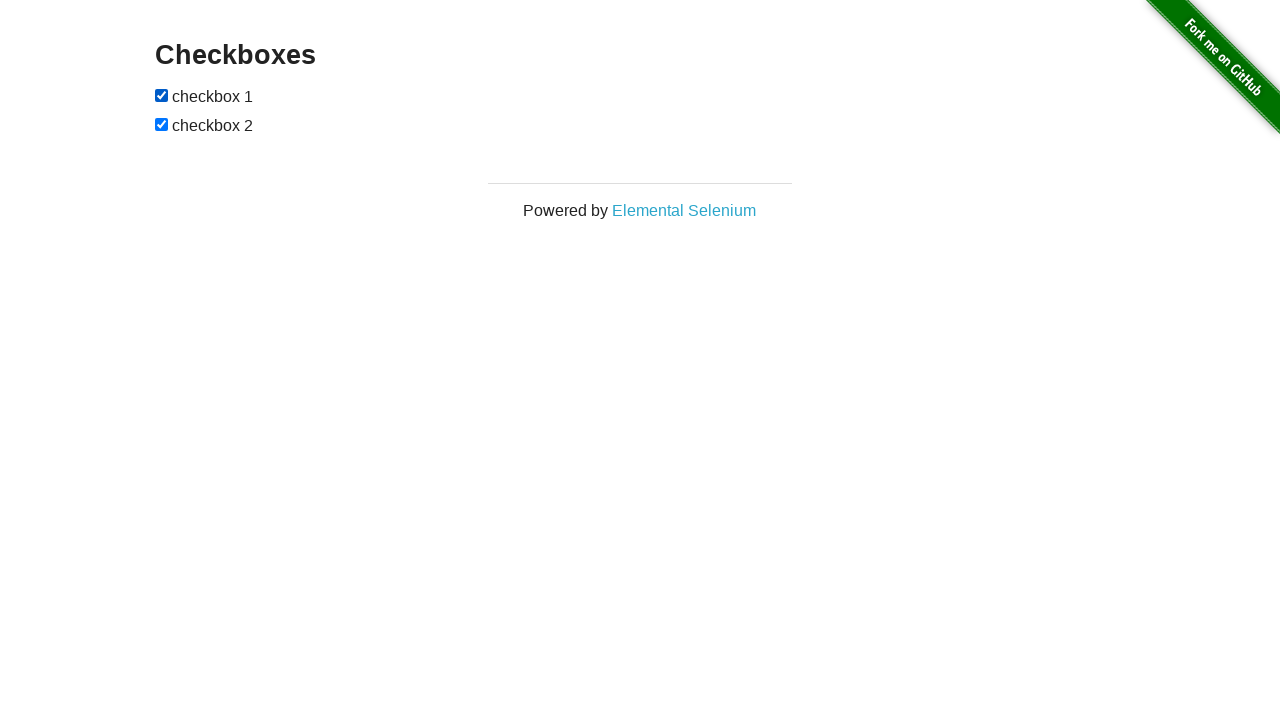

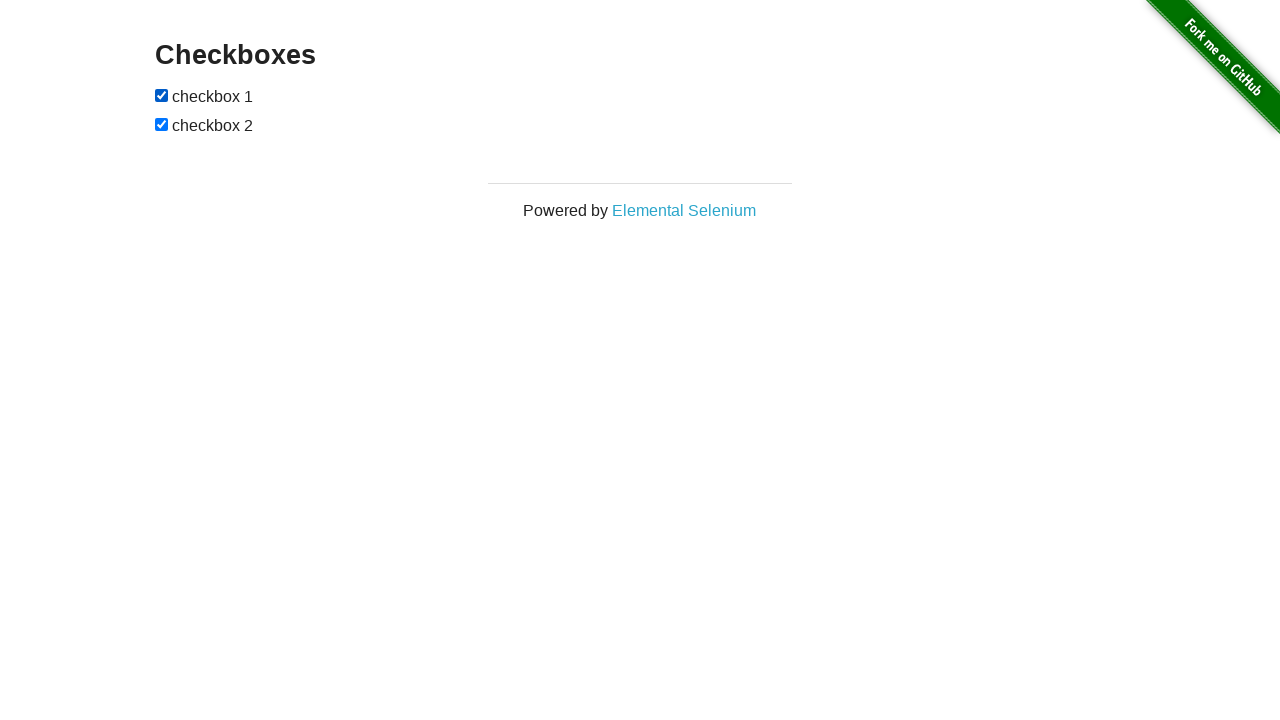